Tests the date-picker component on iView UI Plus documentation by filling a date range input field with a specific date range value.

Starting URL: https://iviewui.com/view-ui-plus/component/form/date-picker

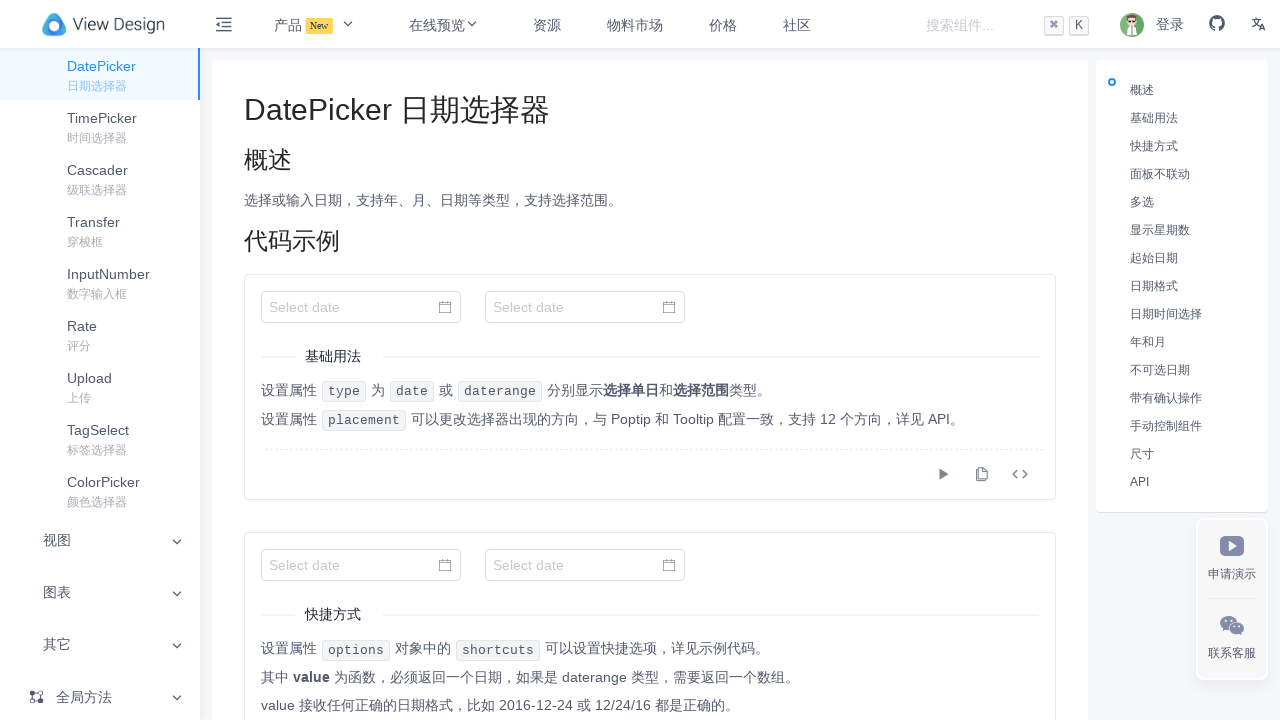

Navigated to iView UI Plus date-picker component documentation
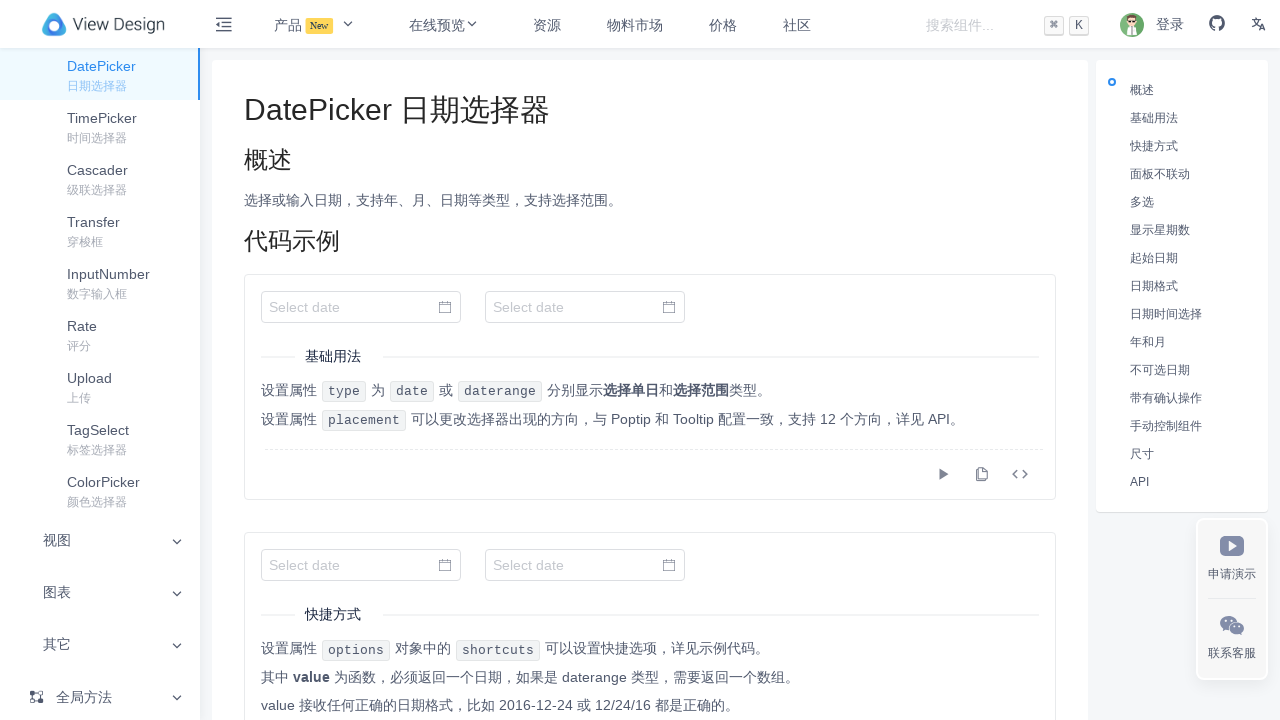

Located all date input fields with class 'ivu-input ivu-input-default ivu-input-with-suffix'
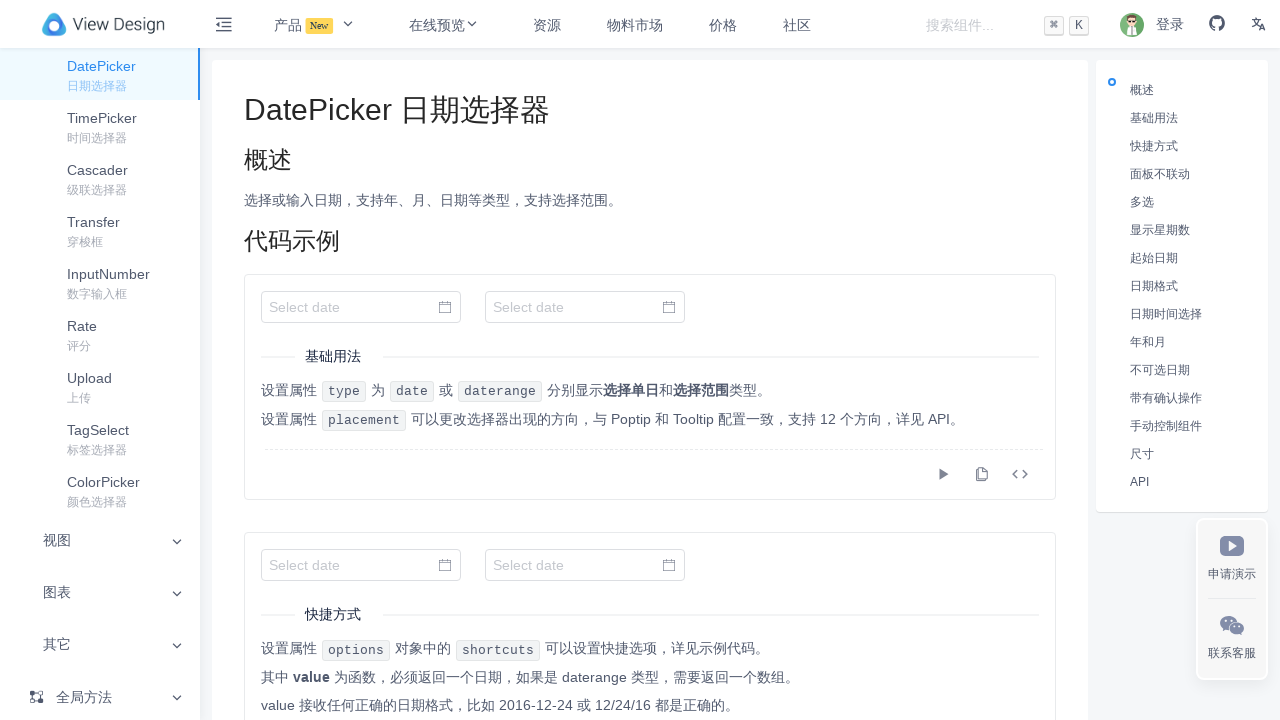

Filled the second date range input field with '2024-04-18 - 2024-05-22' on input.ivu-input.ivu-input-default.ivu-input-with-suffix >> nth=1
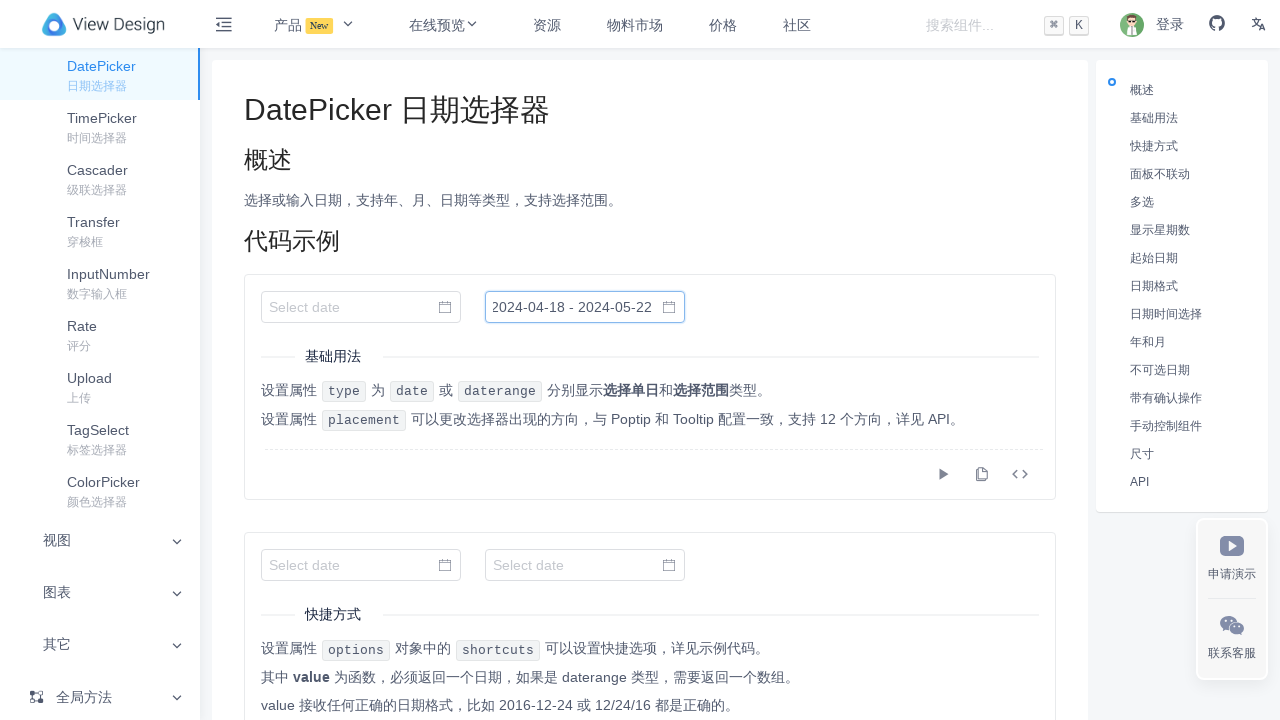

Waited 1000ms for date range to be processed
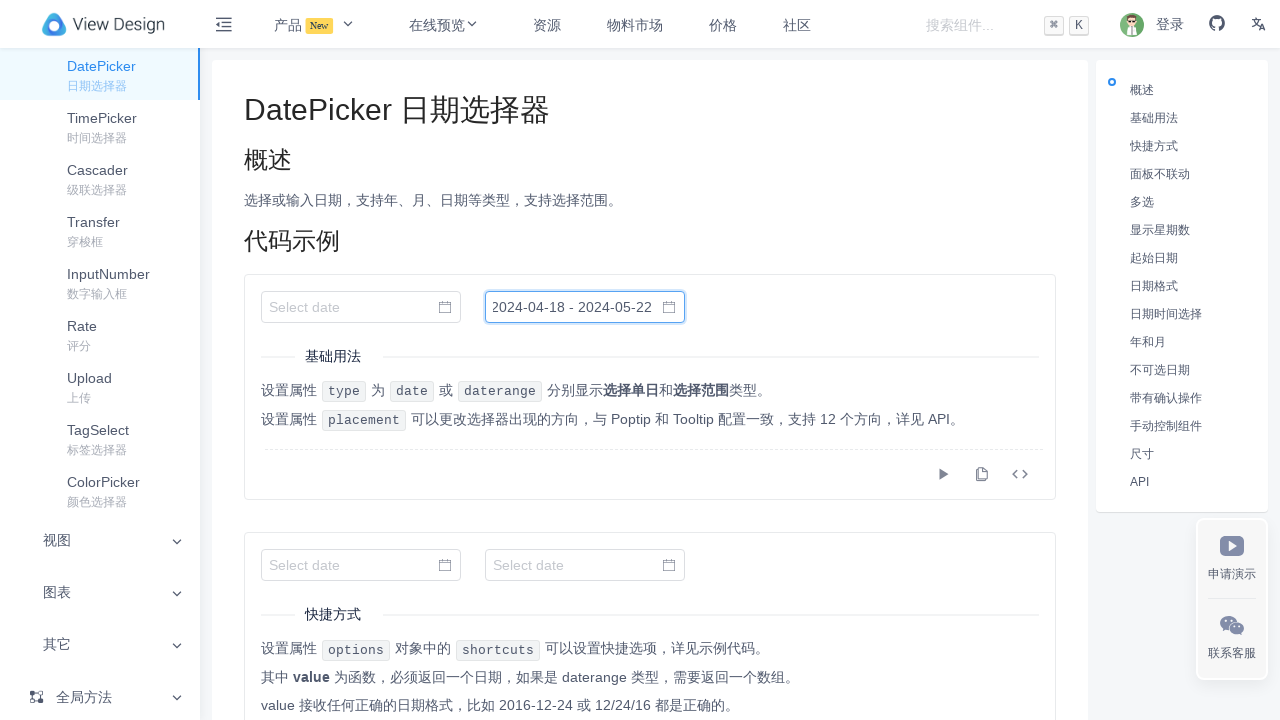

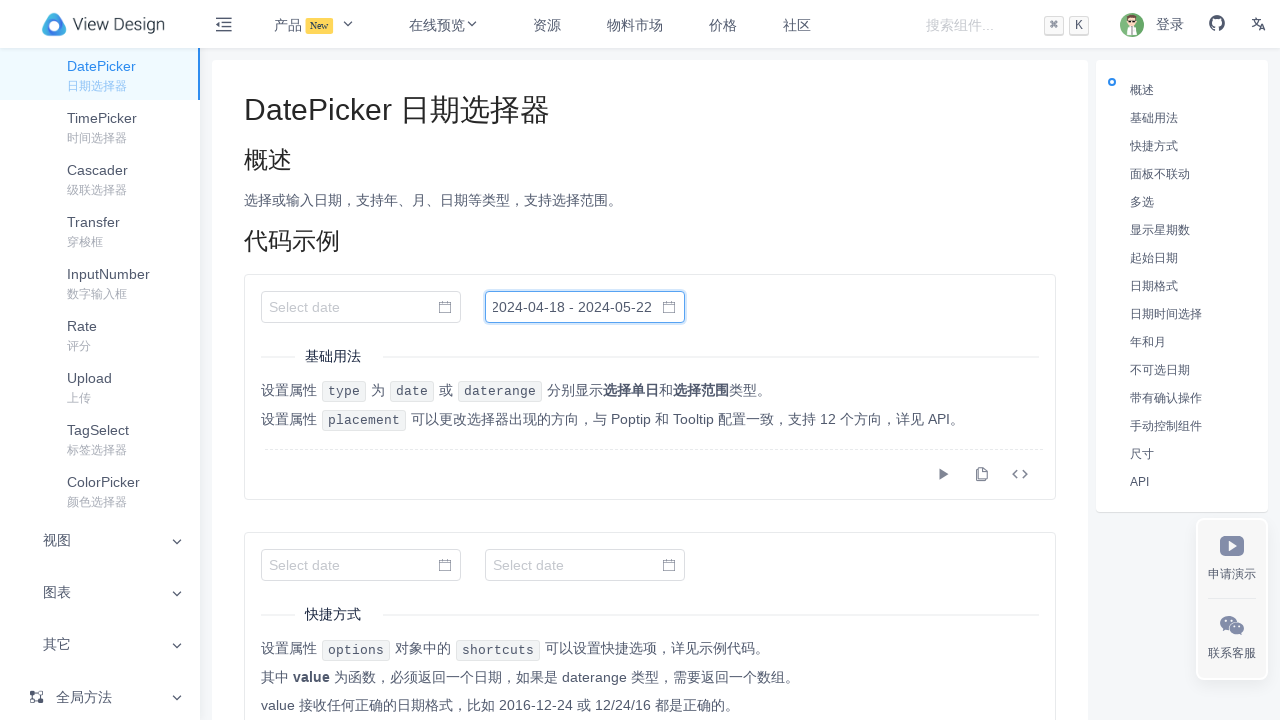